Tests JavaScript prompt alert functionality by clicking the prompt button, entering text into the alert, accepting it, and verifying the result message

Starting URL: https://the-internet.herokuapp.com/javascript_alerts

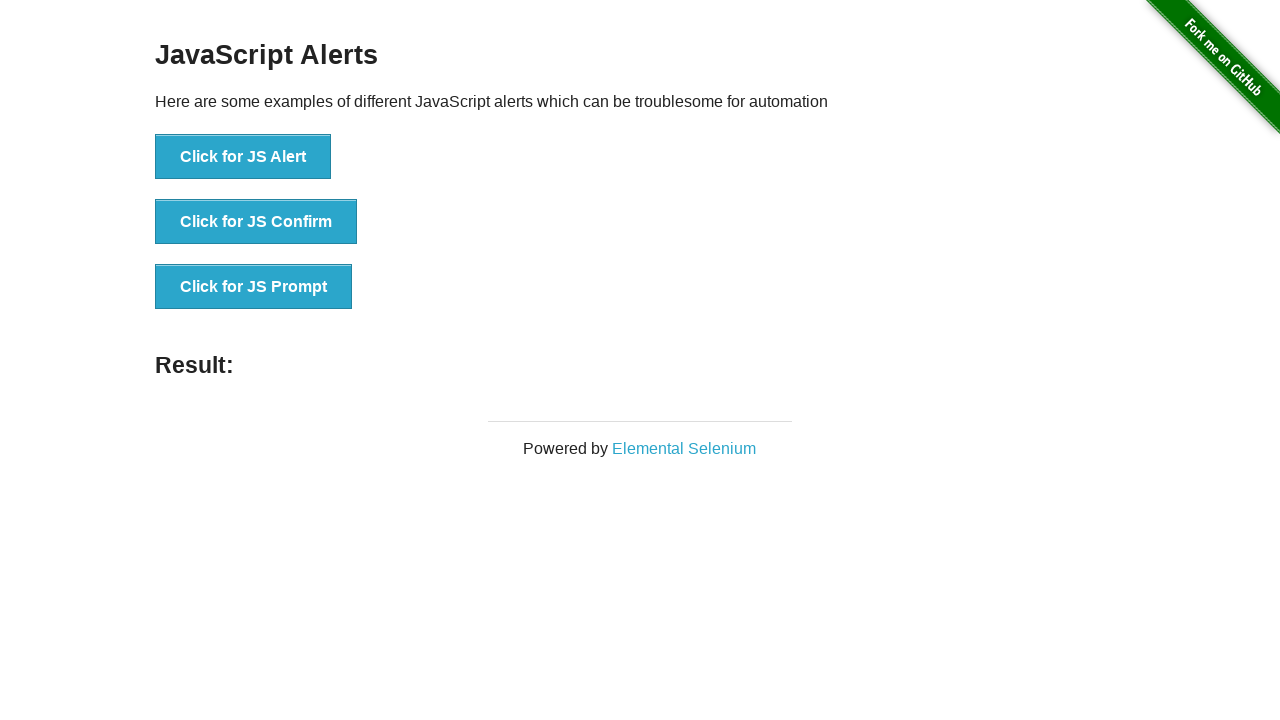

Set up dialog handler to accept prompt with 'PRAMOD'
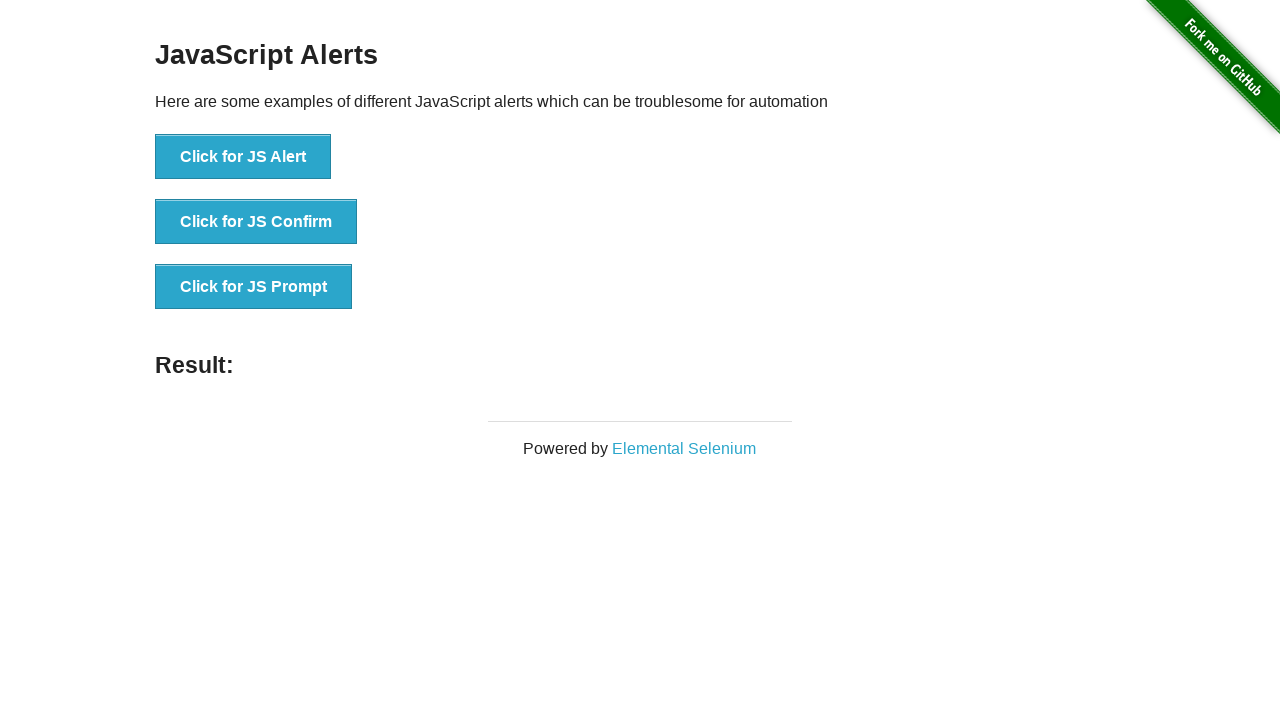

Clicked the JS Prompt button at (254, 287) on button[onclick='jsPrompt()']
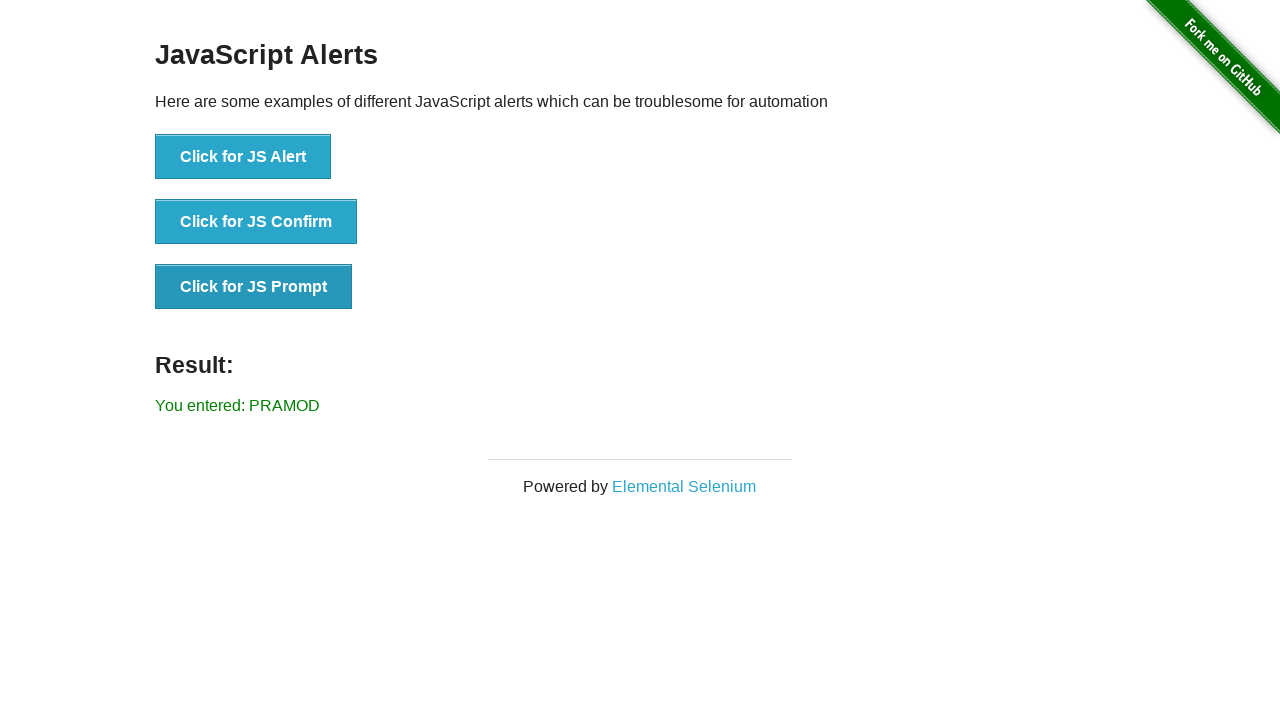

Result message appeared on the page
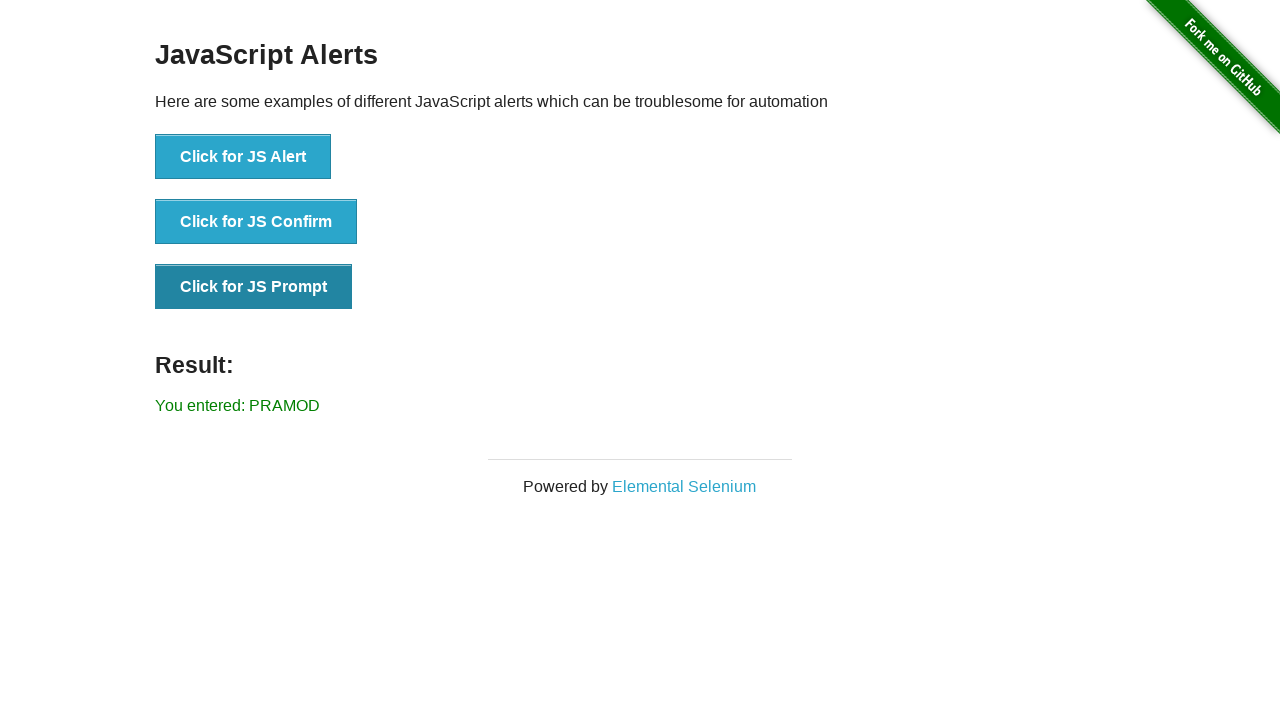

Retrieved result text content
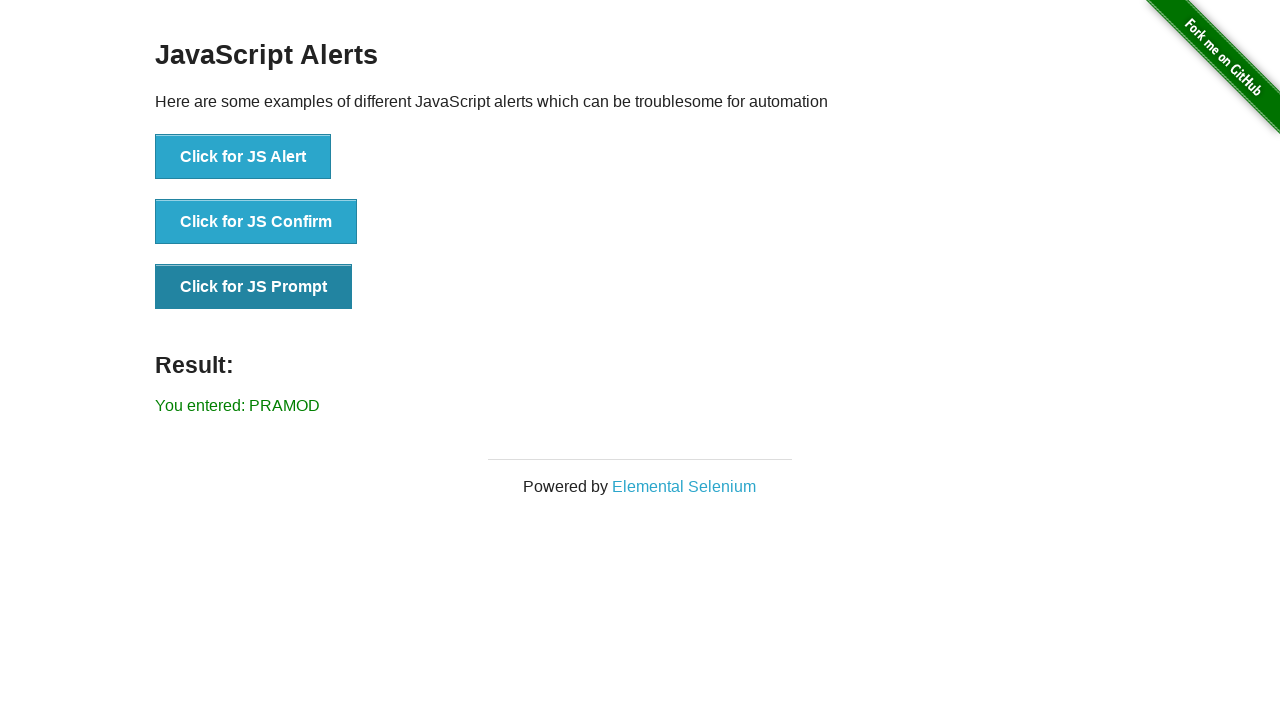

Verified result text matches 'You entered: PRAMOD'
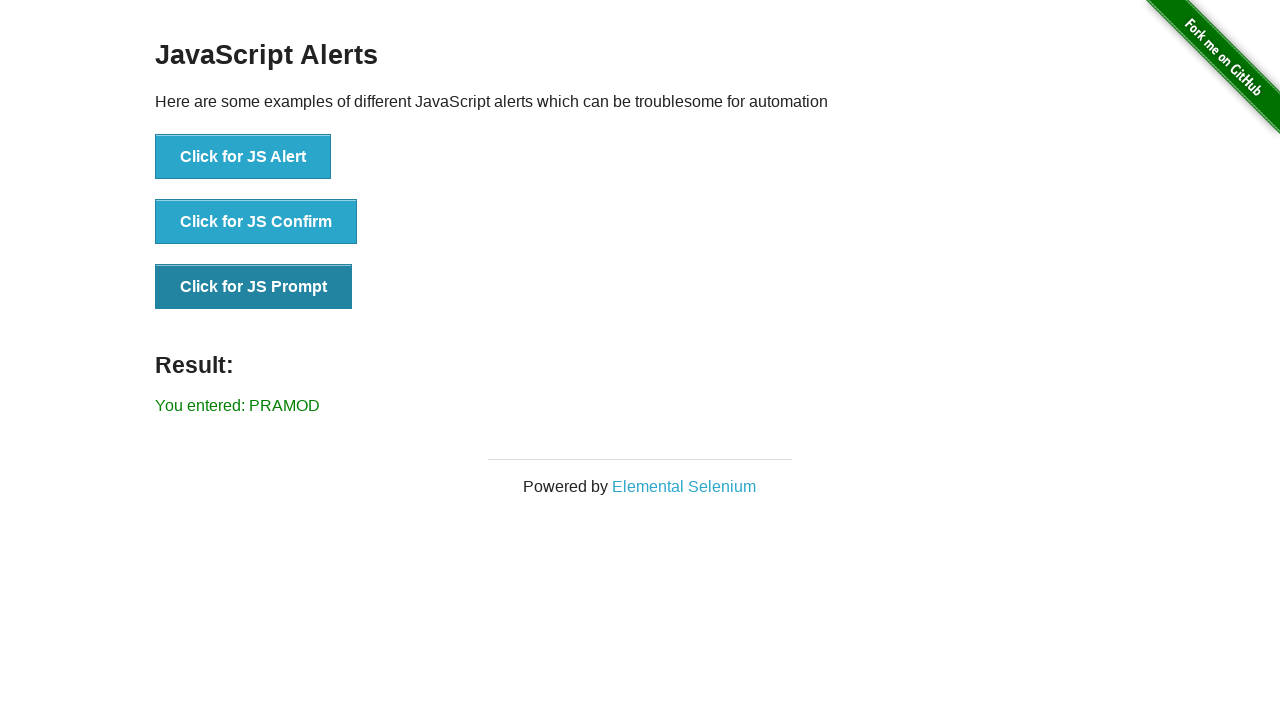

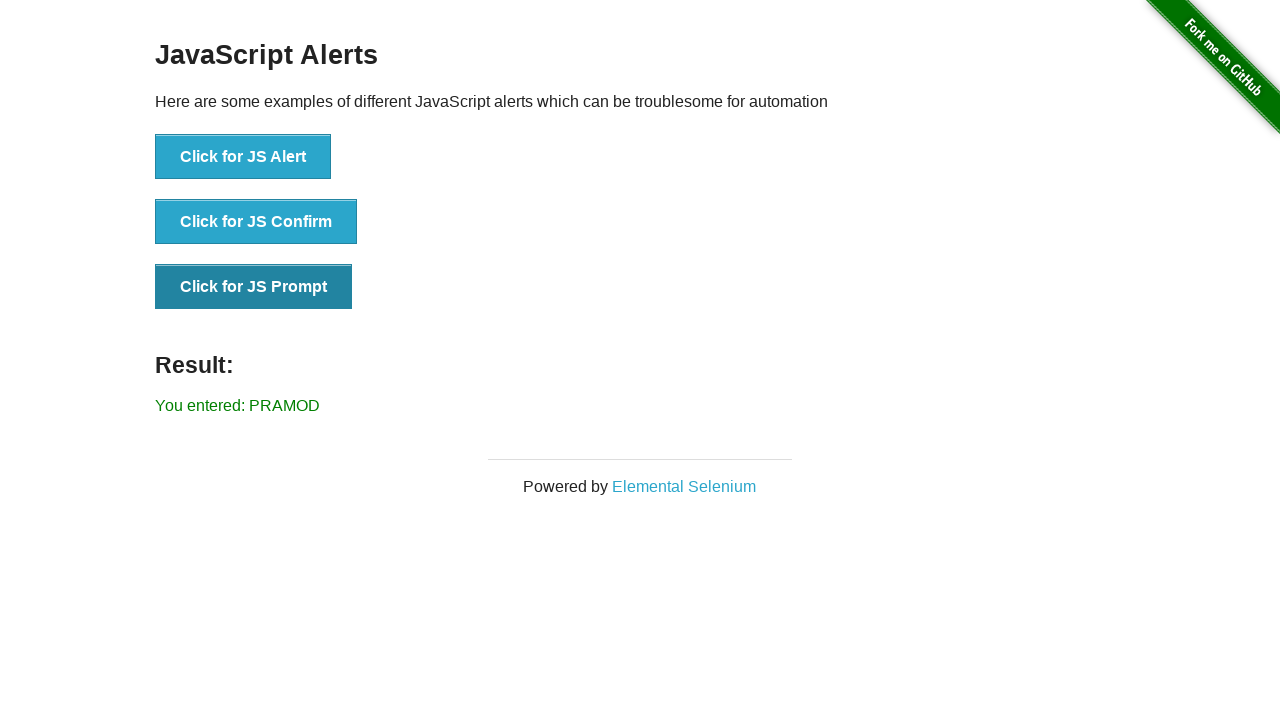